Navigates to Mercari Japan search page with a keyword and waits for product listings to load

Starting URL: https://jp.mercari.com/search?keyword=vintage+camera

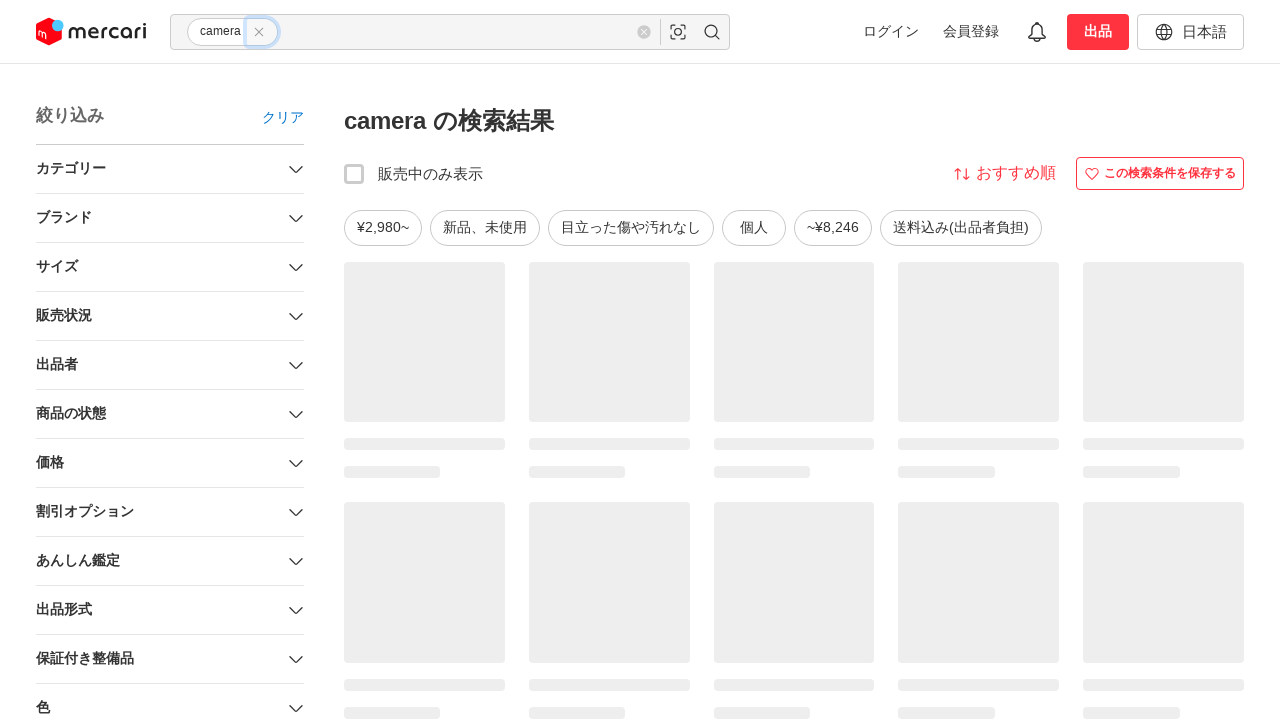

Navigated to Mercari Japan search page with keyword 'vintage camera'
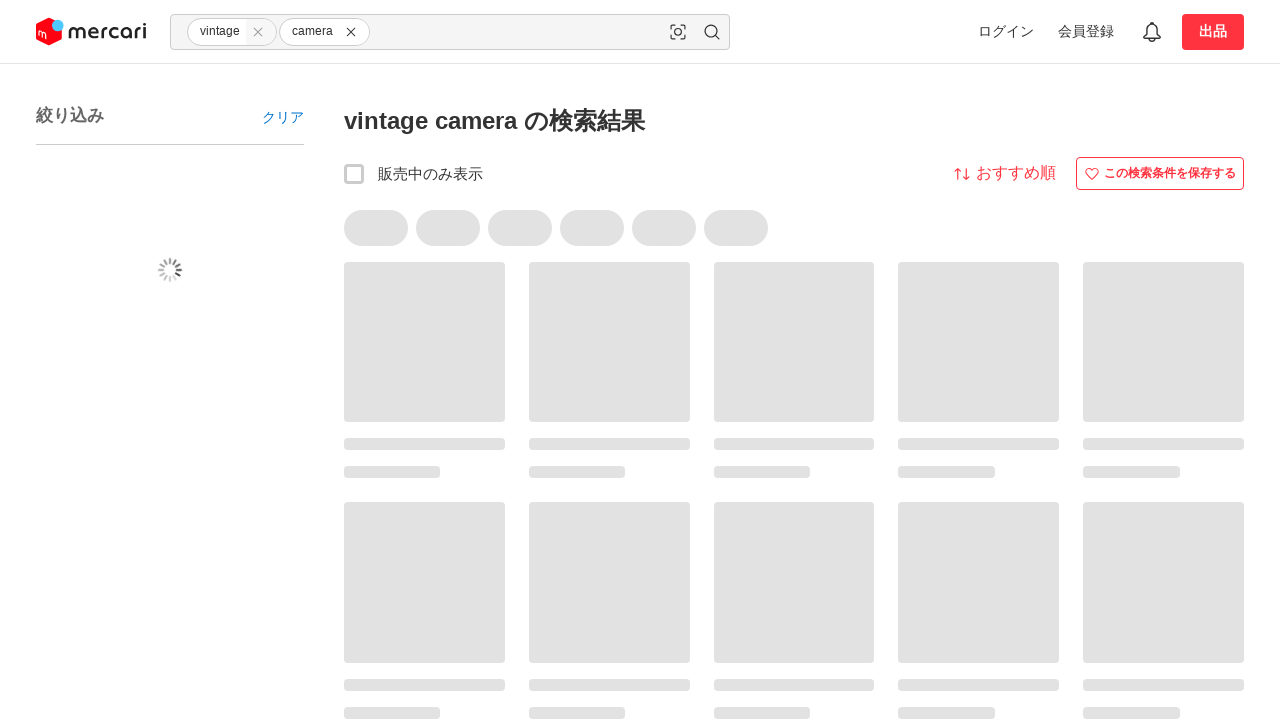

Product listings loaded on search results page
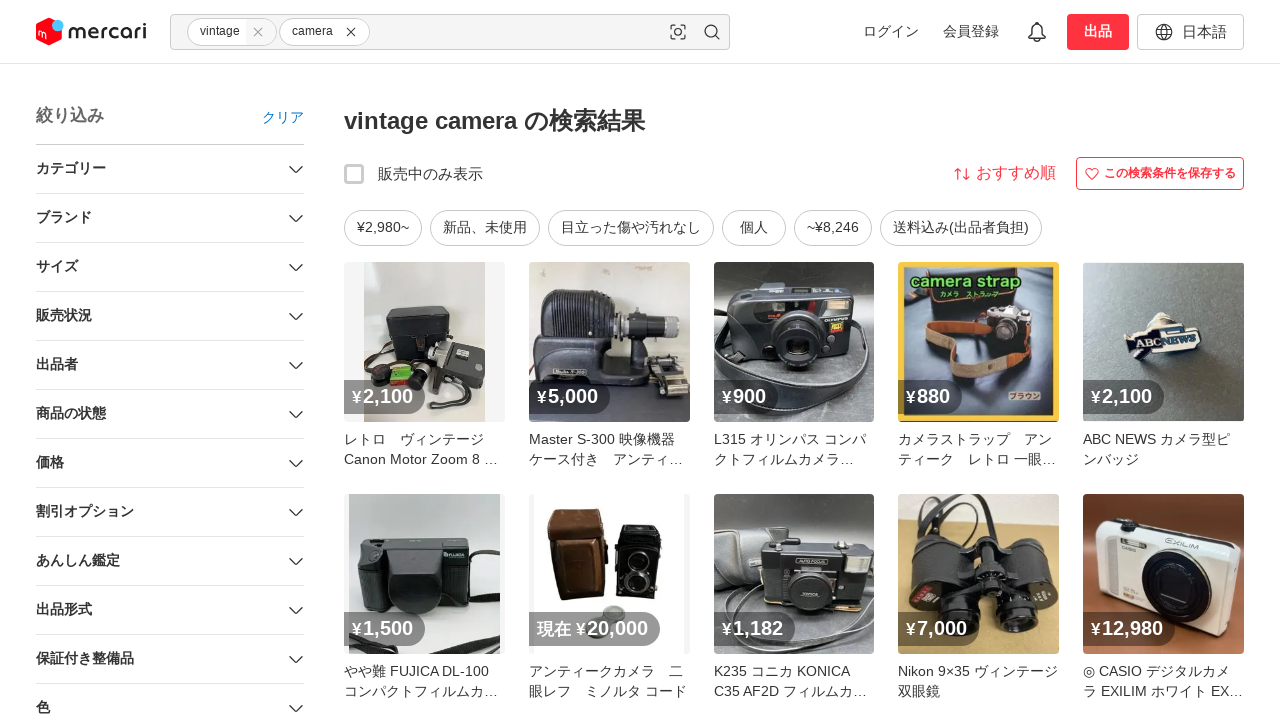

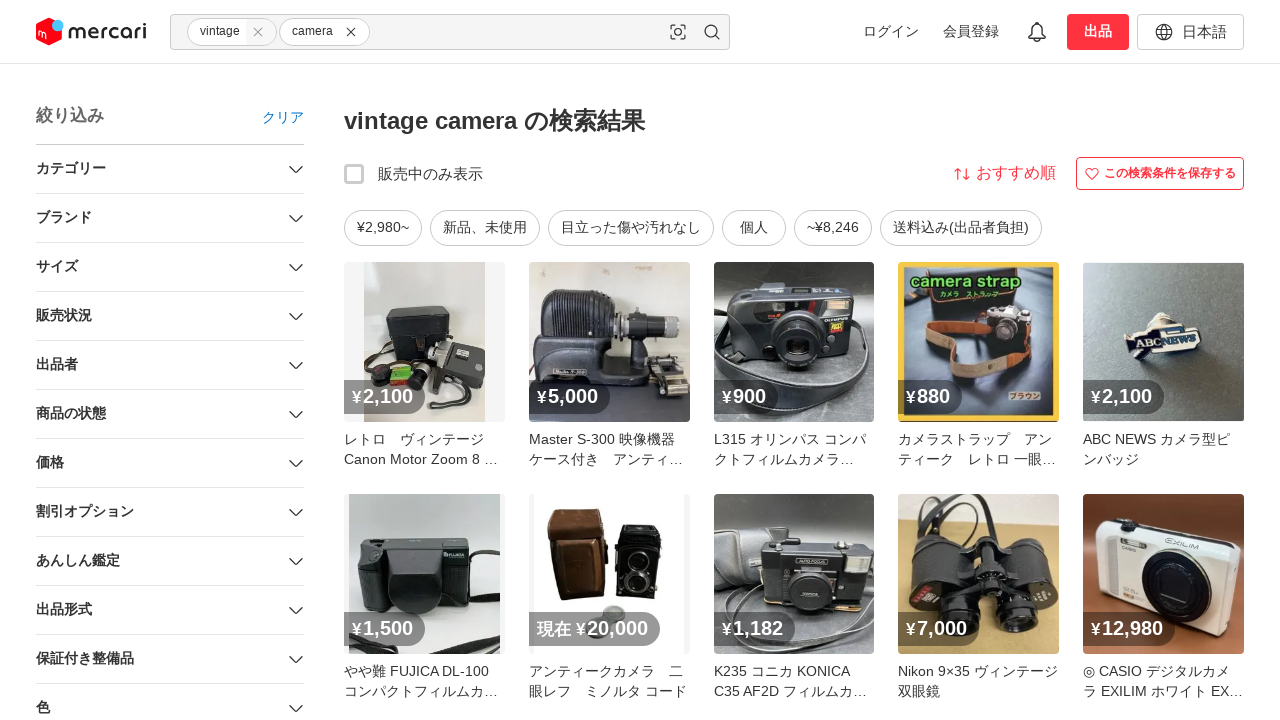